Navigates to YopMail home page and clicks on the random email address generator option

Starting URL: https://yopmail.com

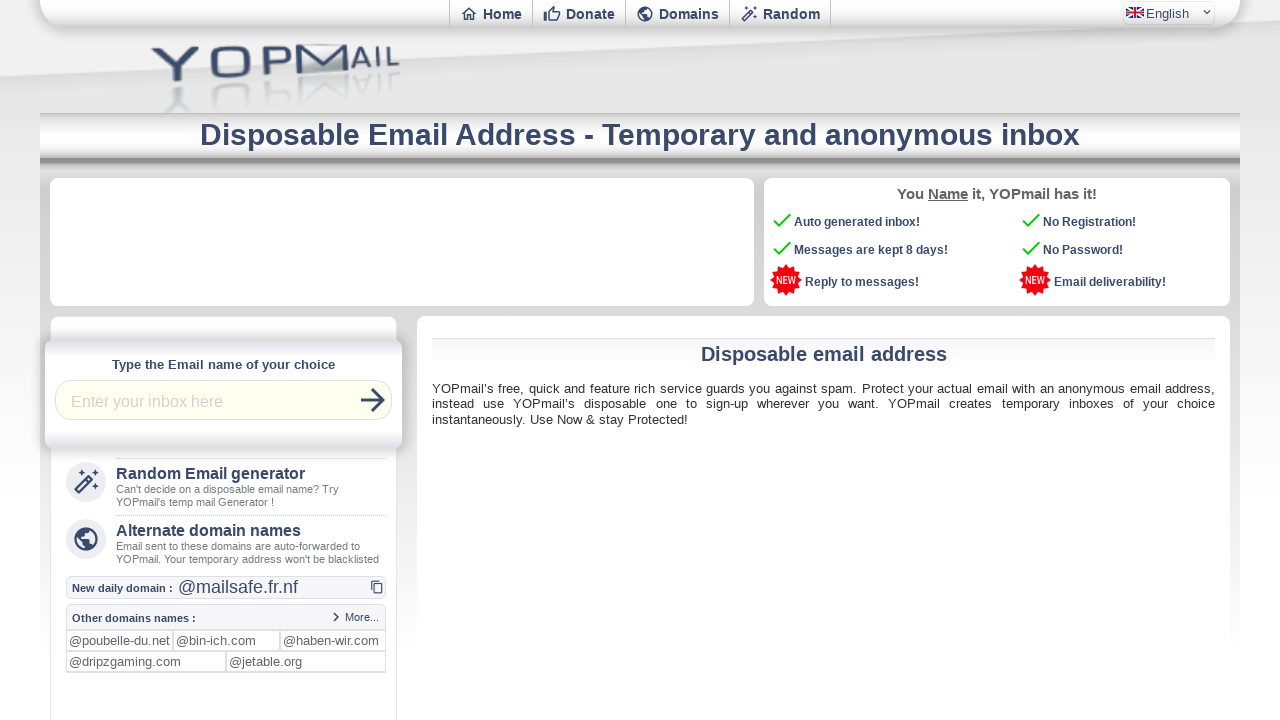

Clicked on the random email address generator option at (224, 486) on xpath=//main//a[@href='email-generator']
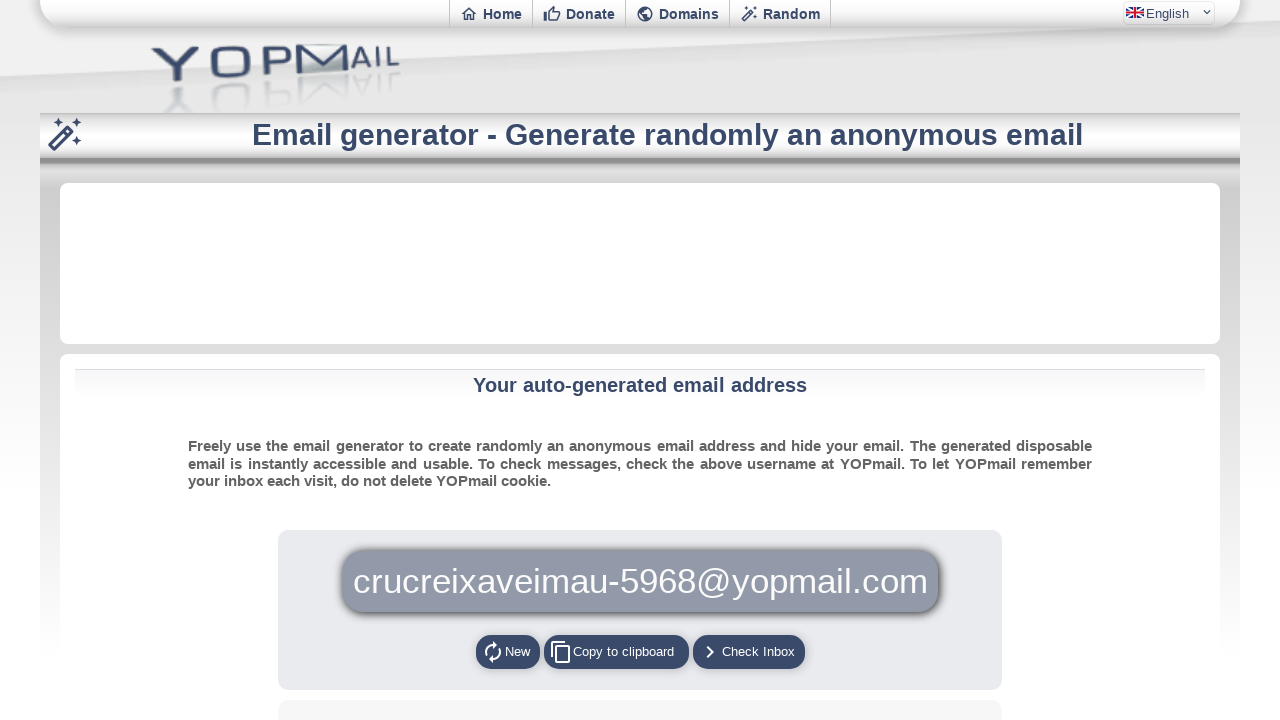

Email generator page loaded with Check Inbox button visible
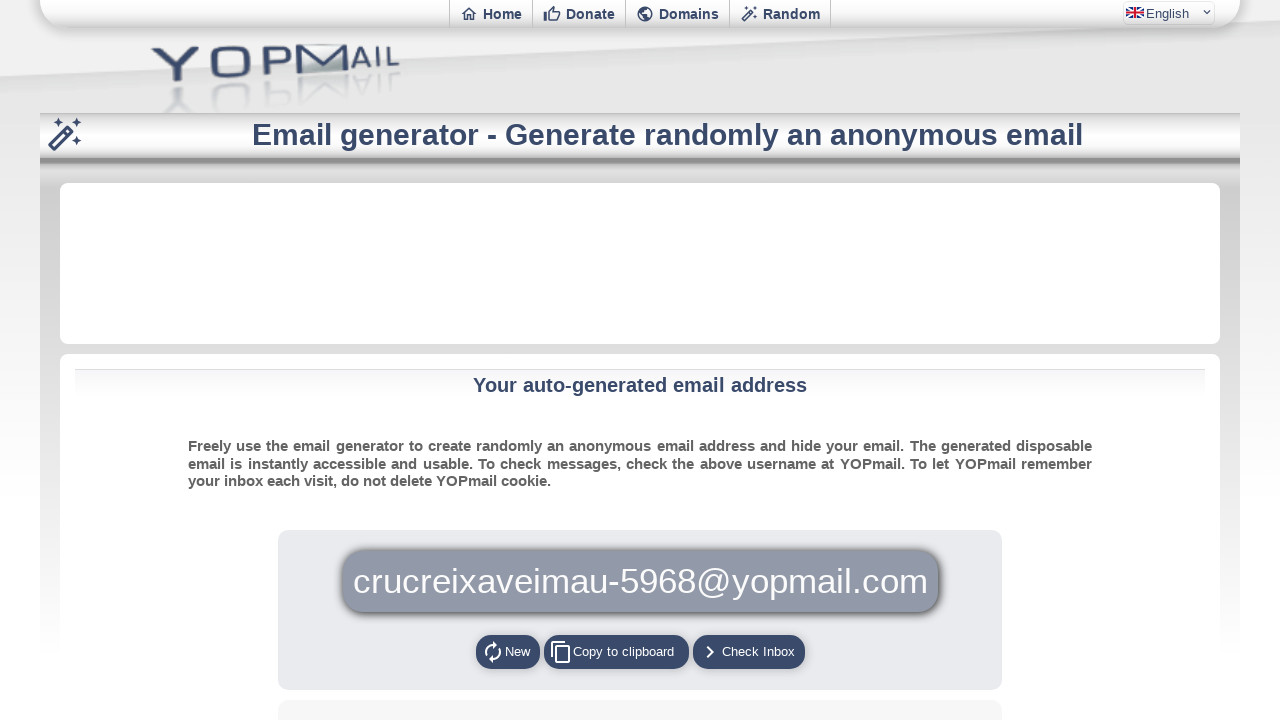

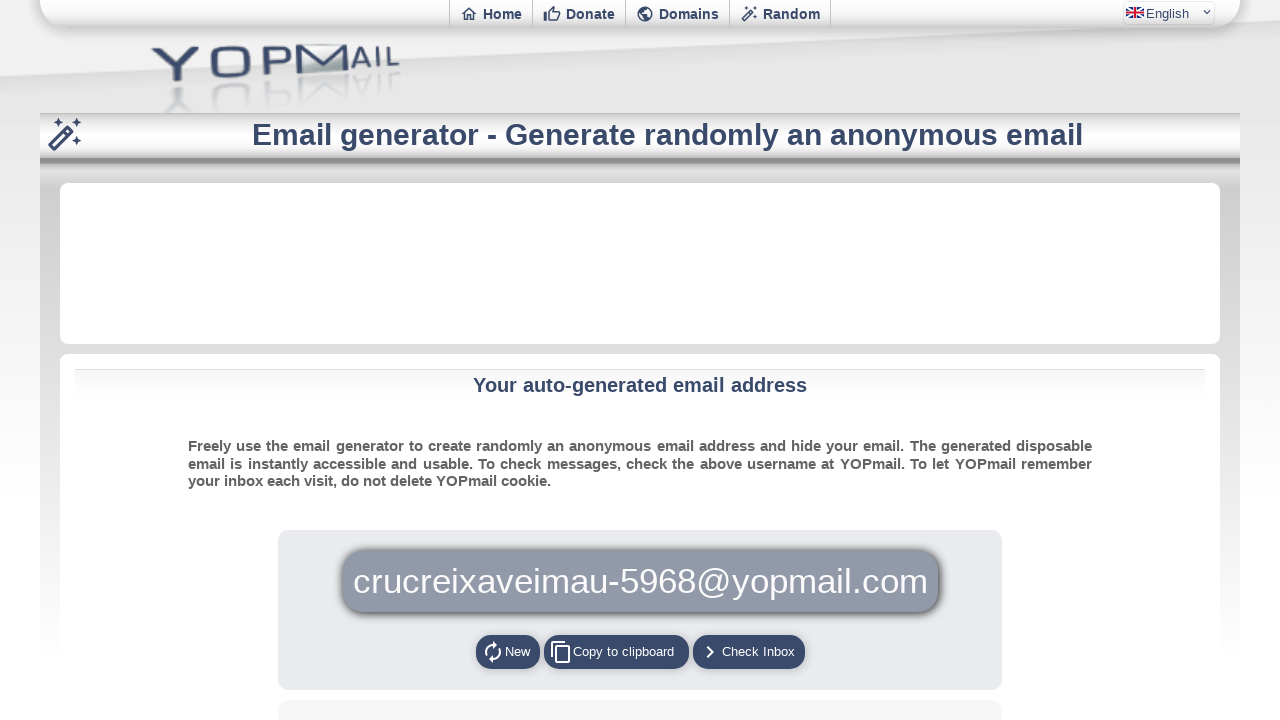